Tests an explicit wait scenario where the script waits for a price element to display "100", then clicks a book button, calculates a mathematical answer based on a displayed value, fills in the answer field, and submits the solution.

Starting URL: http://suninjuly.github.io/explicit_wait2.html

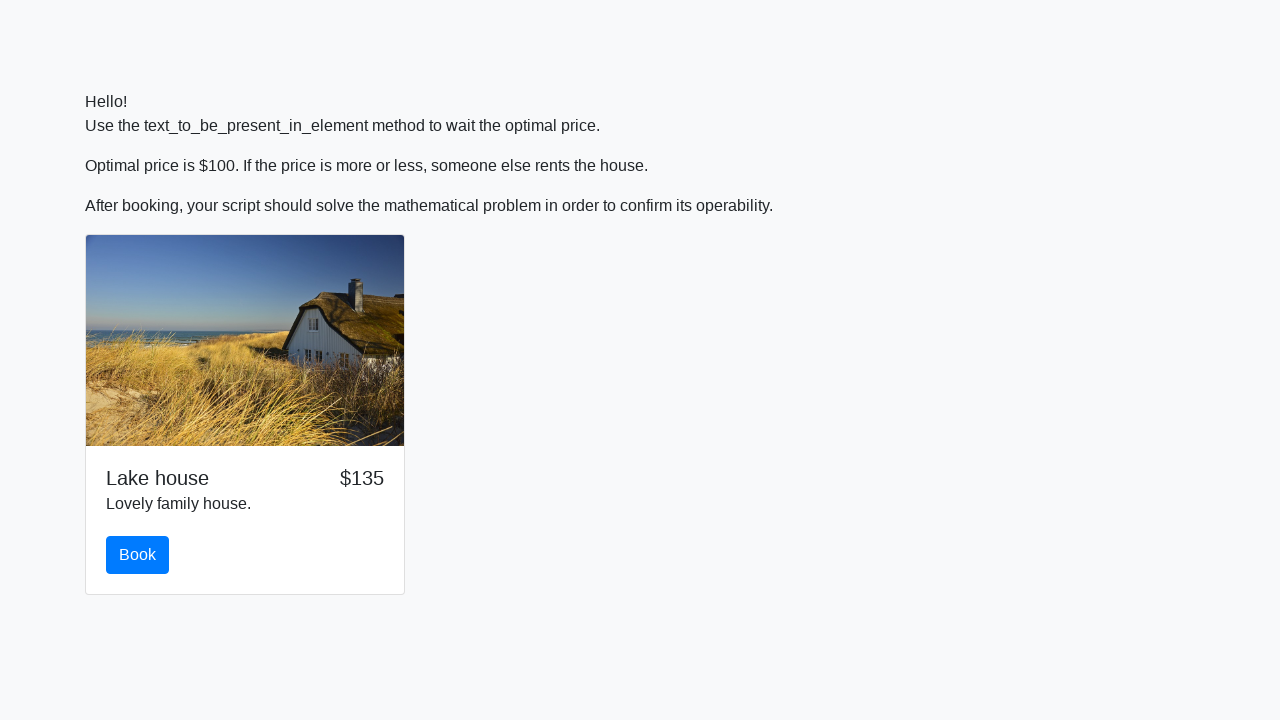

Waited for price element to display '100'
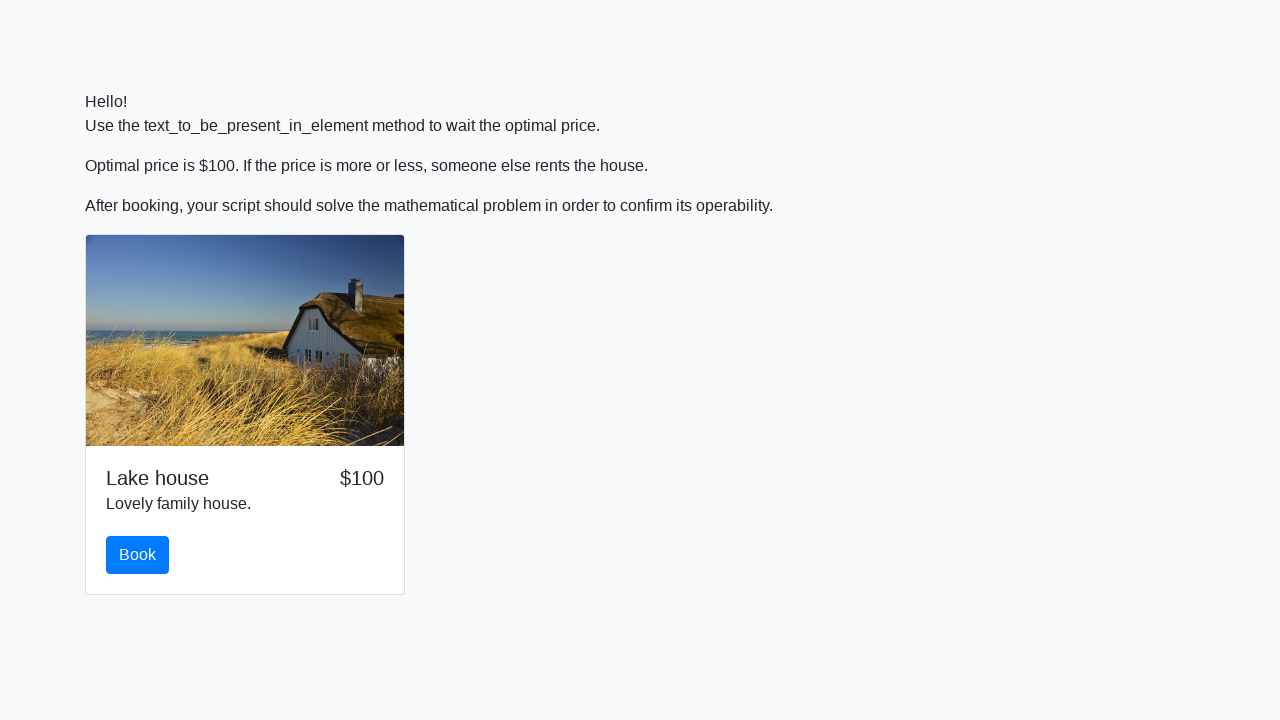

Clicked the book button at (138, 555) on #book
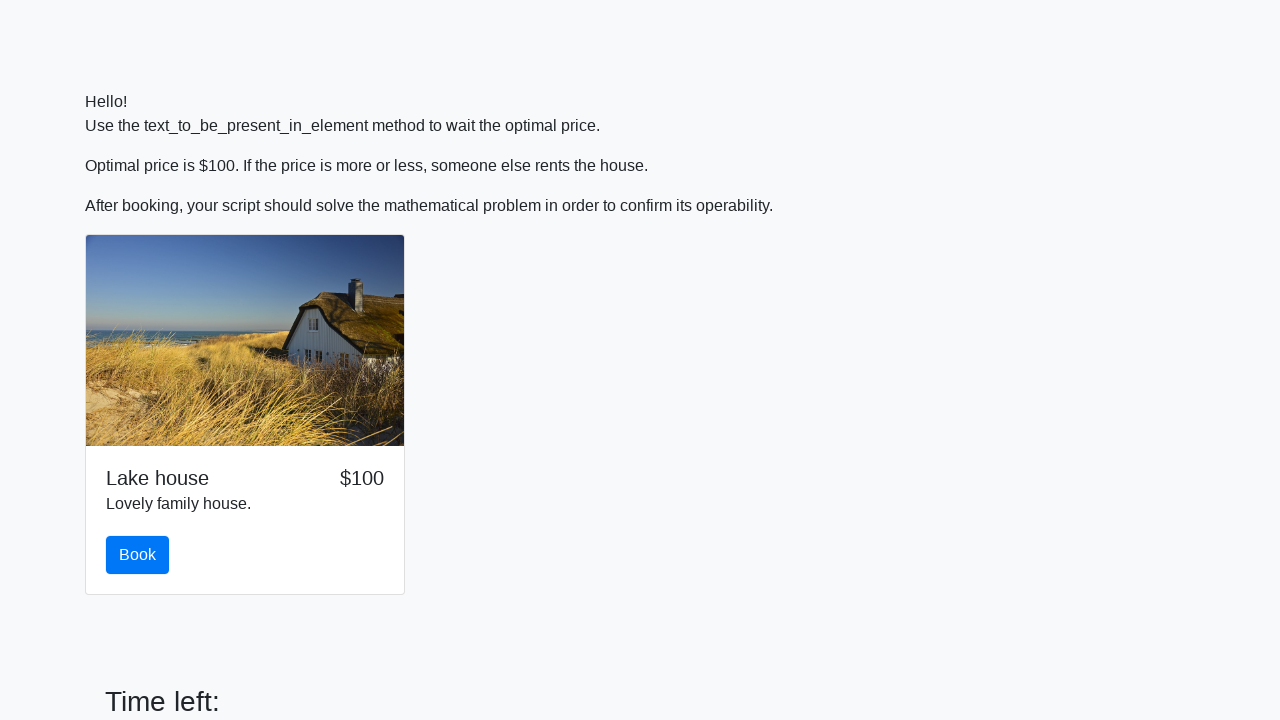

Retrieved input value: 991
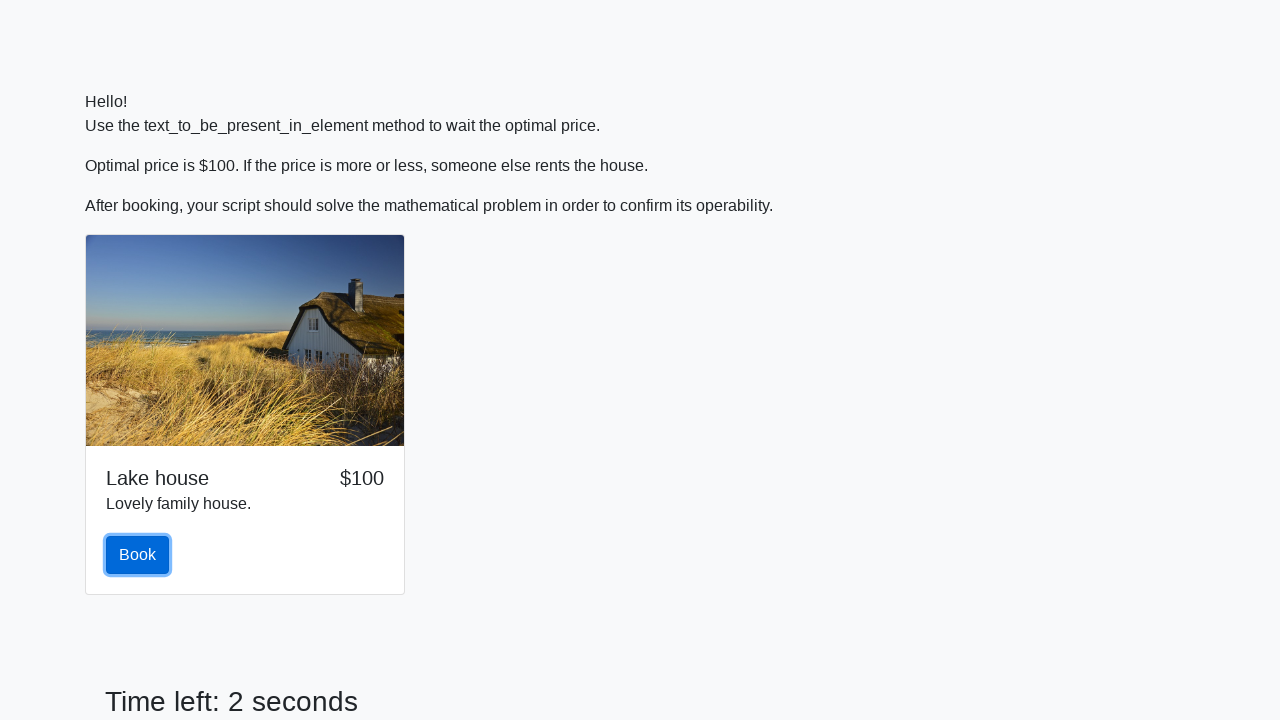

Calculated answer using formula: 2.4699572475916494
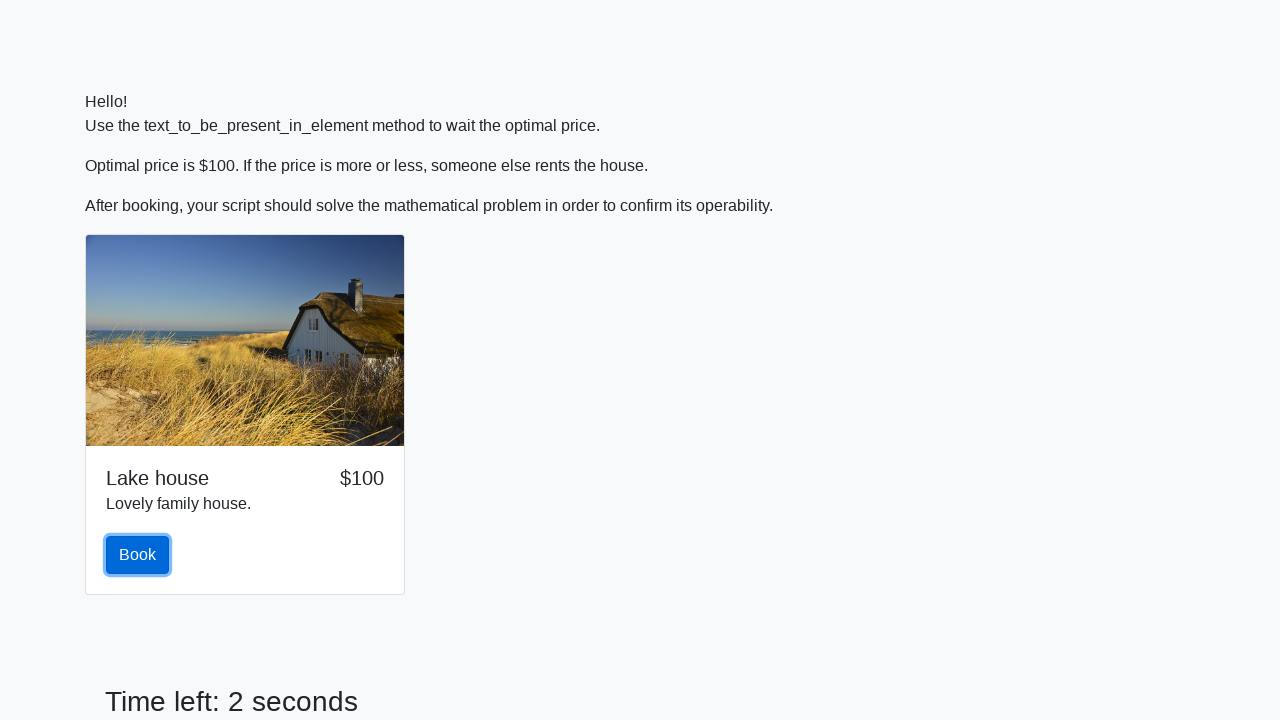

Filled answer field with calculated value: 2.4699572475916494 on #answer
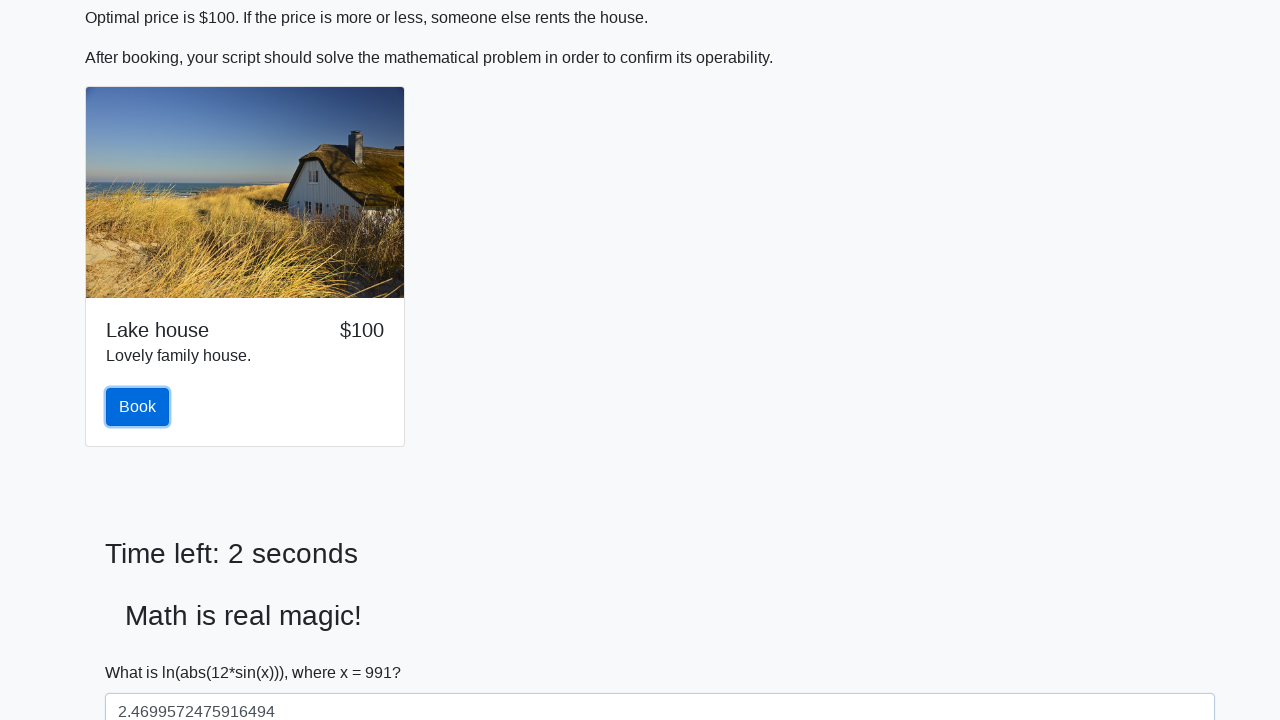

Clicked the solve button to submit solution at (143, 651) on #solve
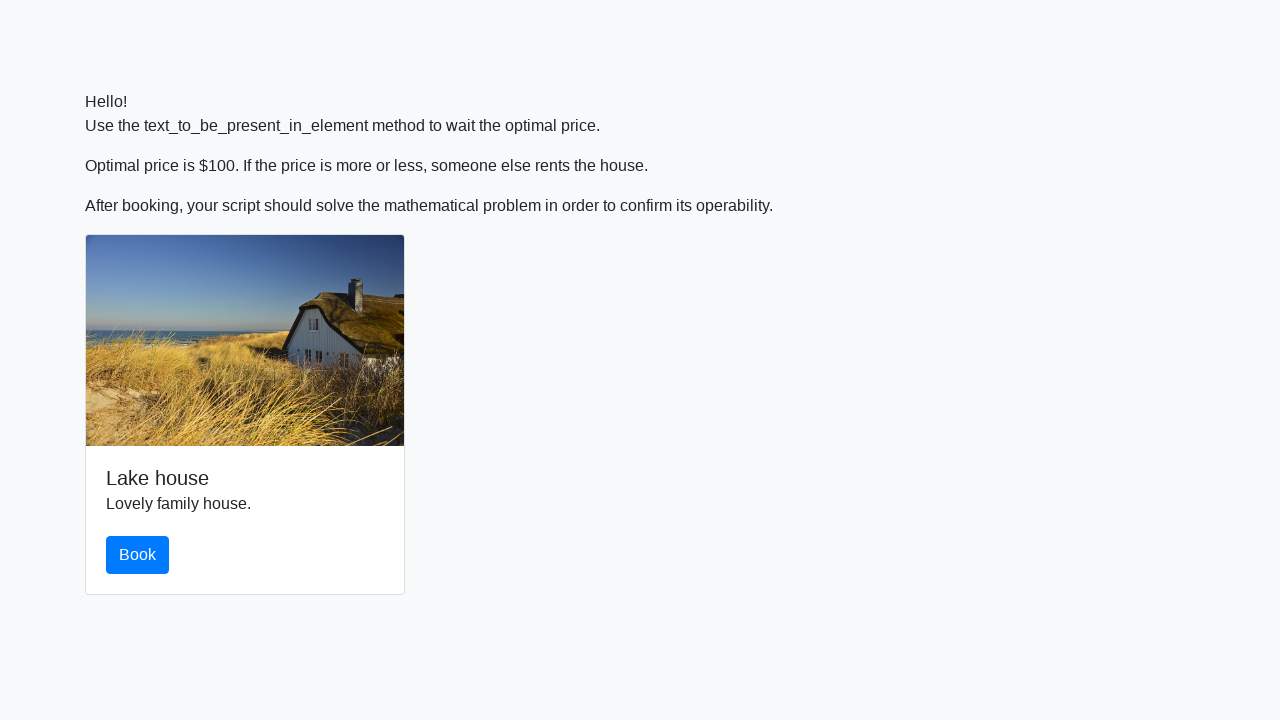

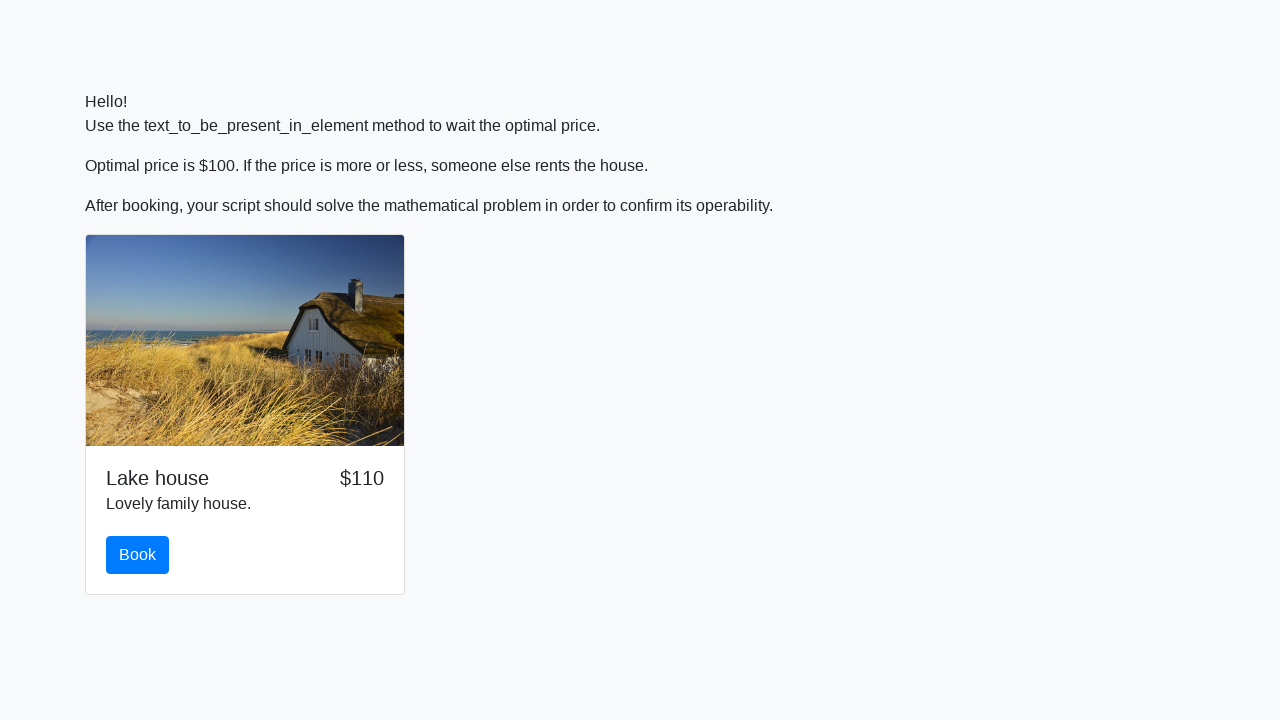